Opens the IMDB homepage and maximizes the browser window

Starting URL: https://www.imdb.com/

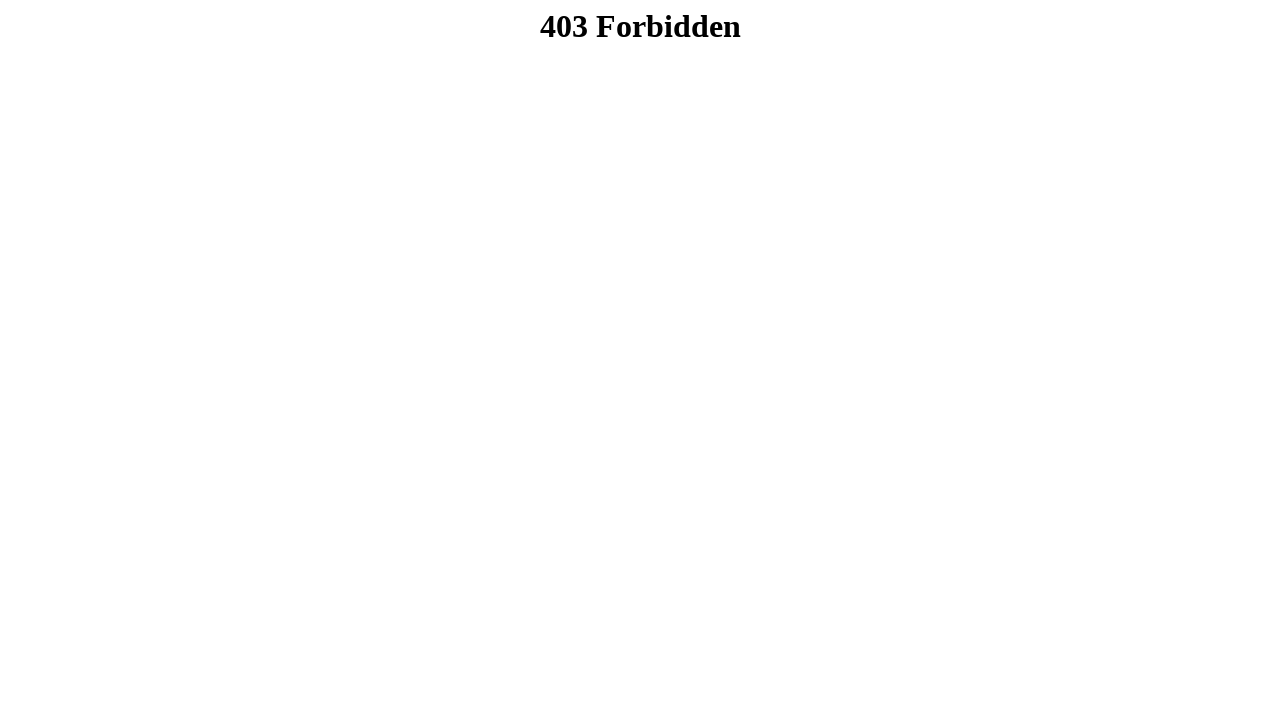

Navigated to IMDB homepage
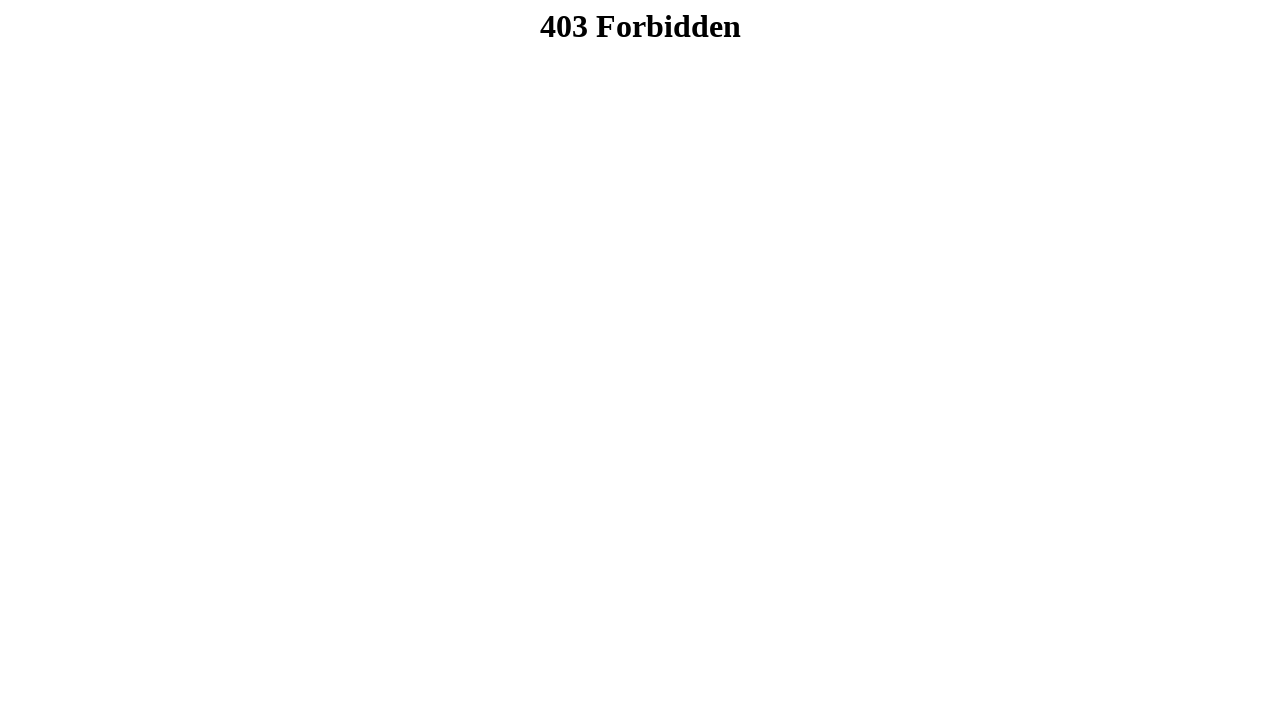

Maximized browser window
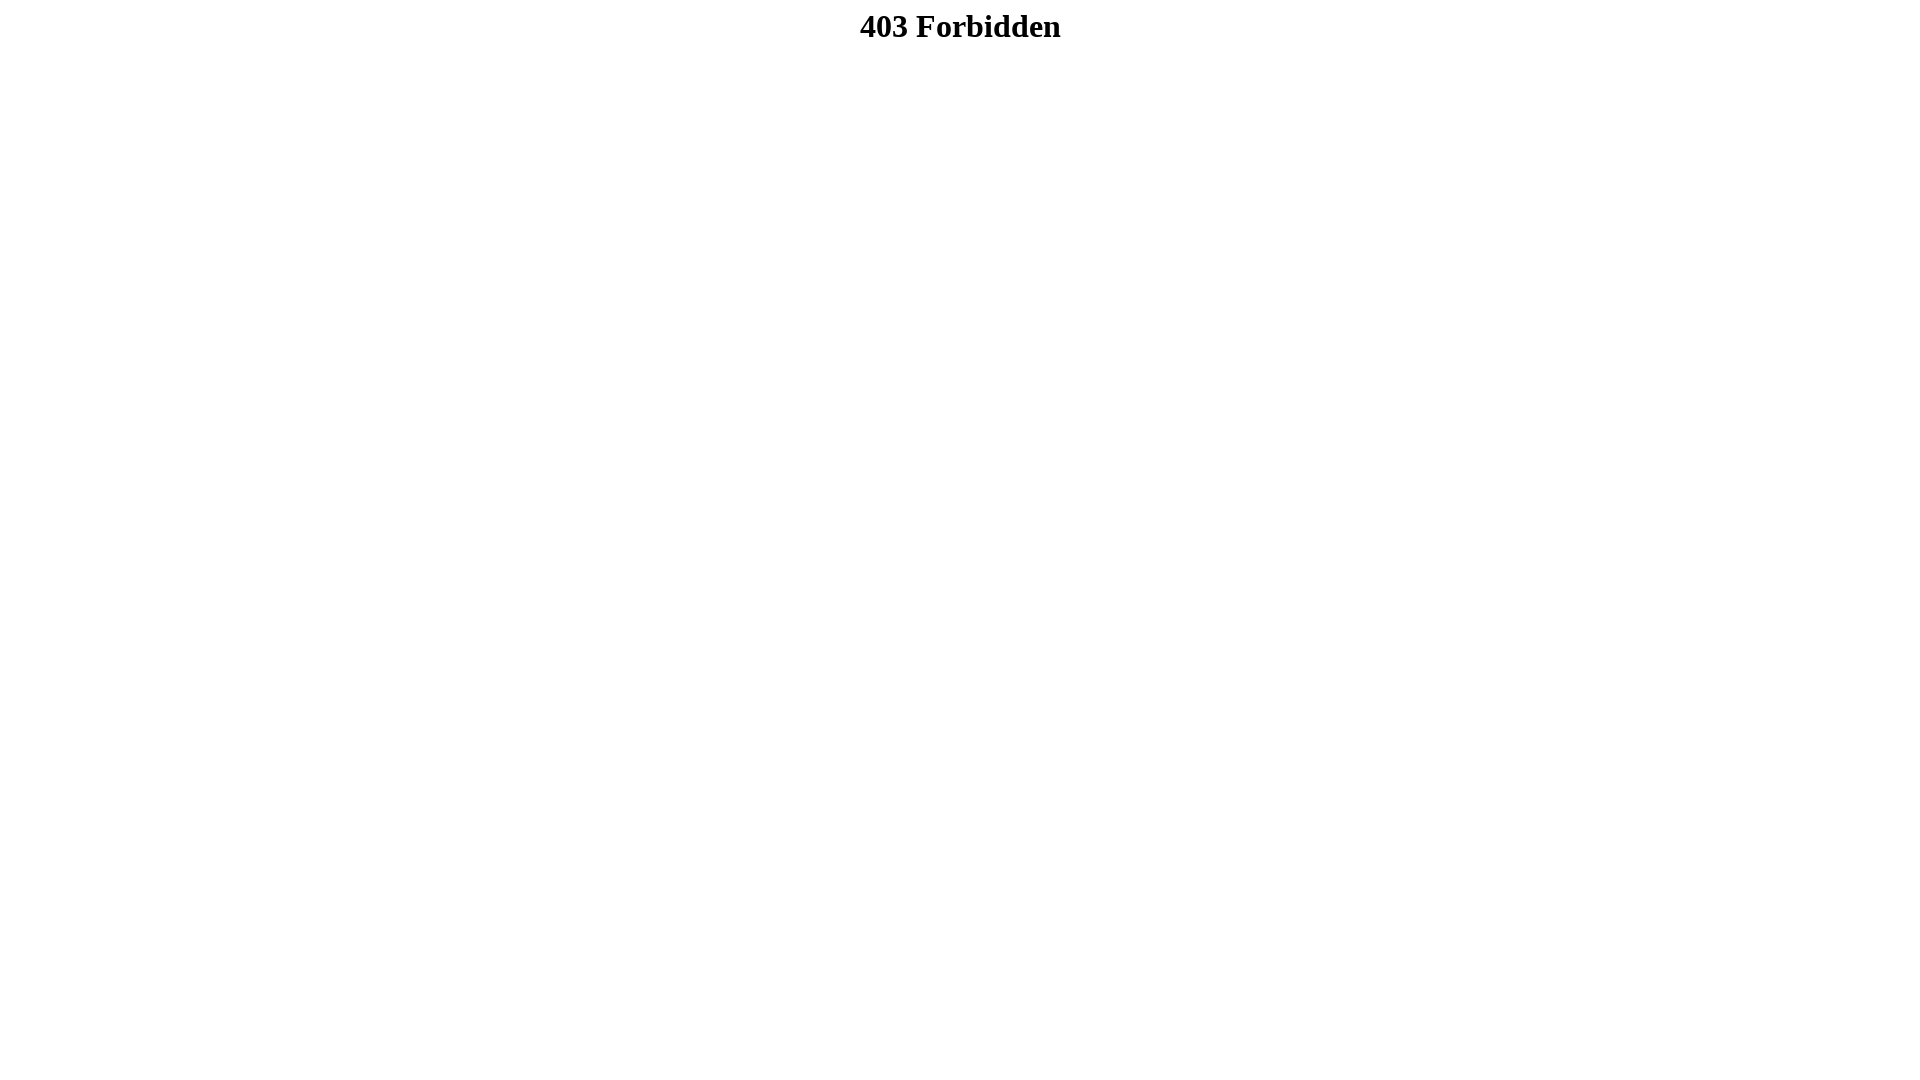

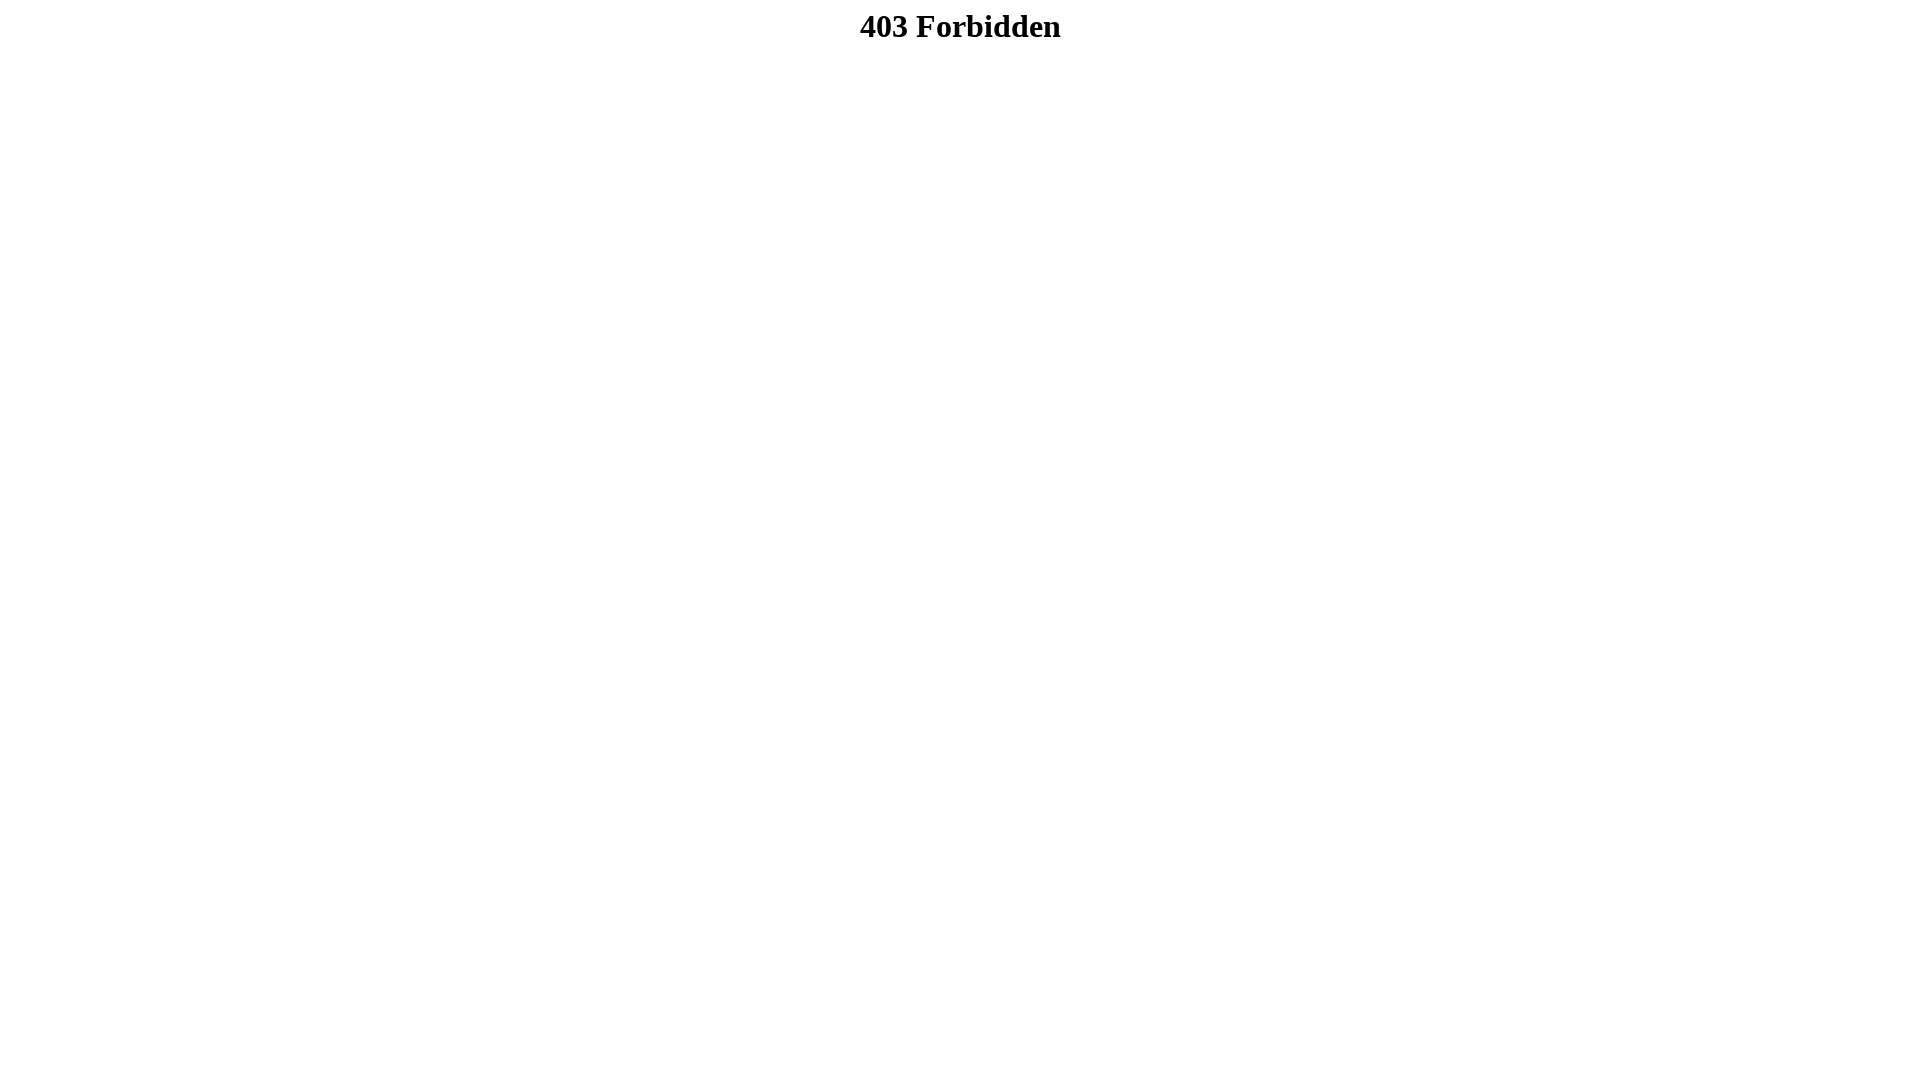